Tests visibility toggling by verifying an element is visible, clicking a hide button, and verifying the element becomes hidden

Starting URL: https://rahulshettyacademy.com/AutomationPractice/

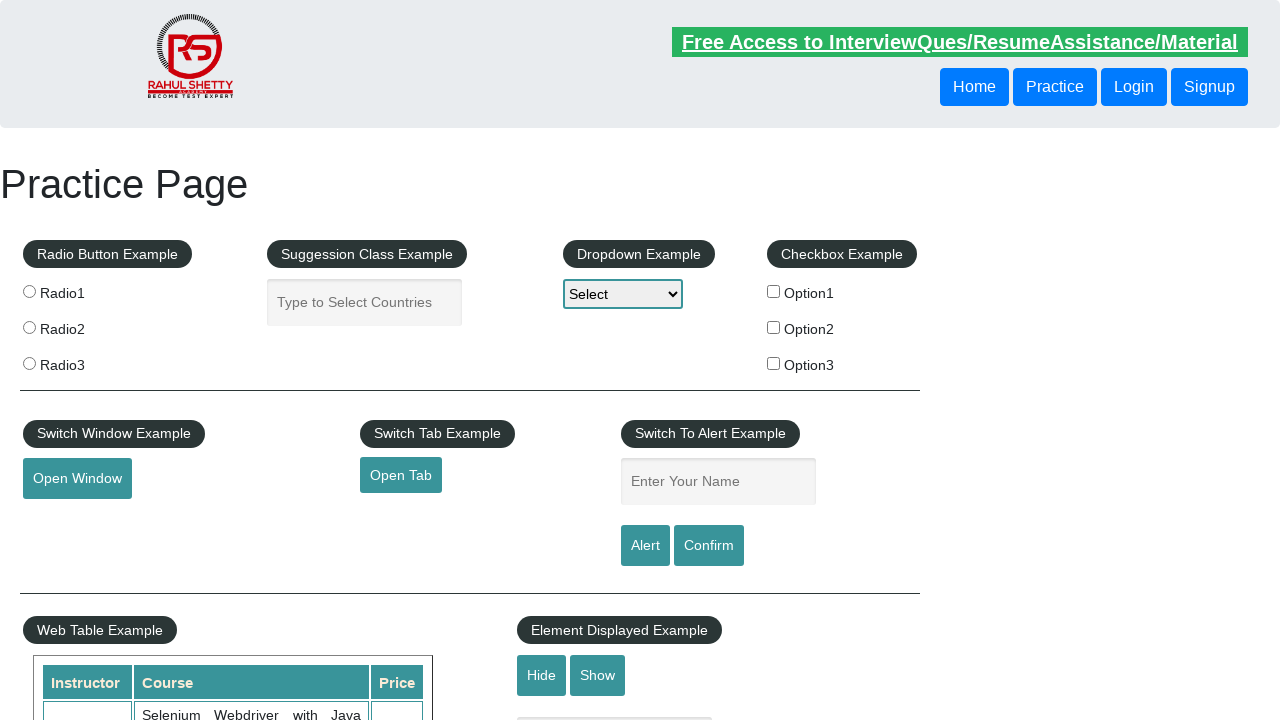

Verified text box element is initially visible
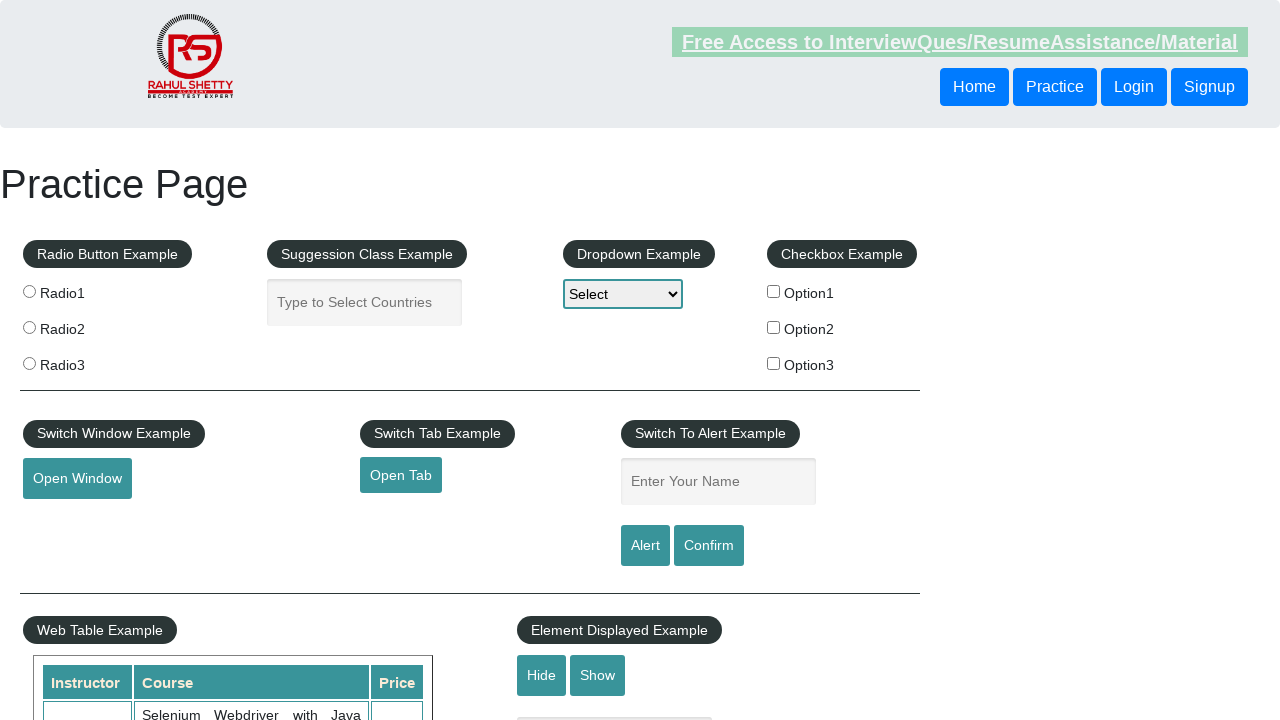

Clicked hide button to hide text box at (542, 675) on #hide-textbox
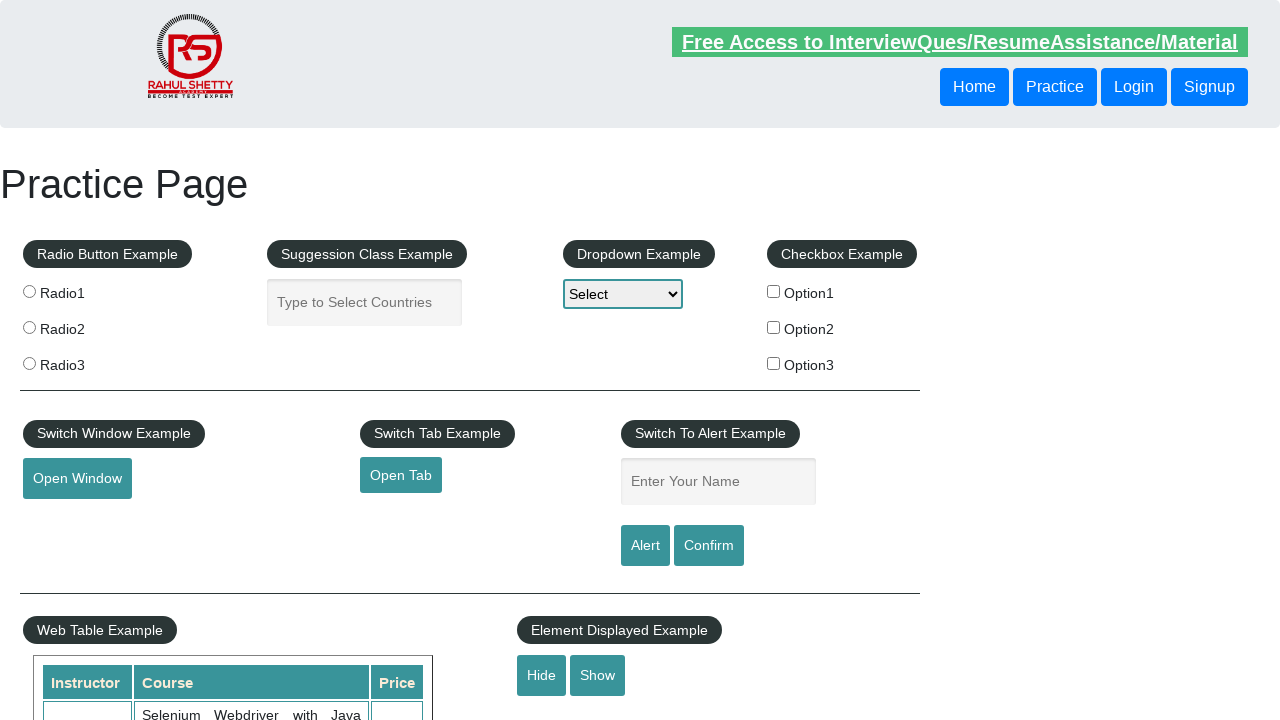

Verified text box element is now hidden
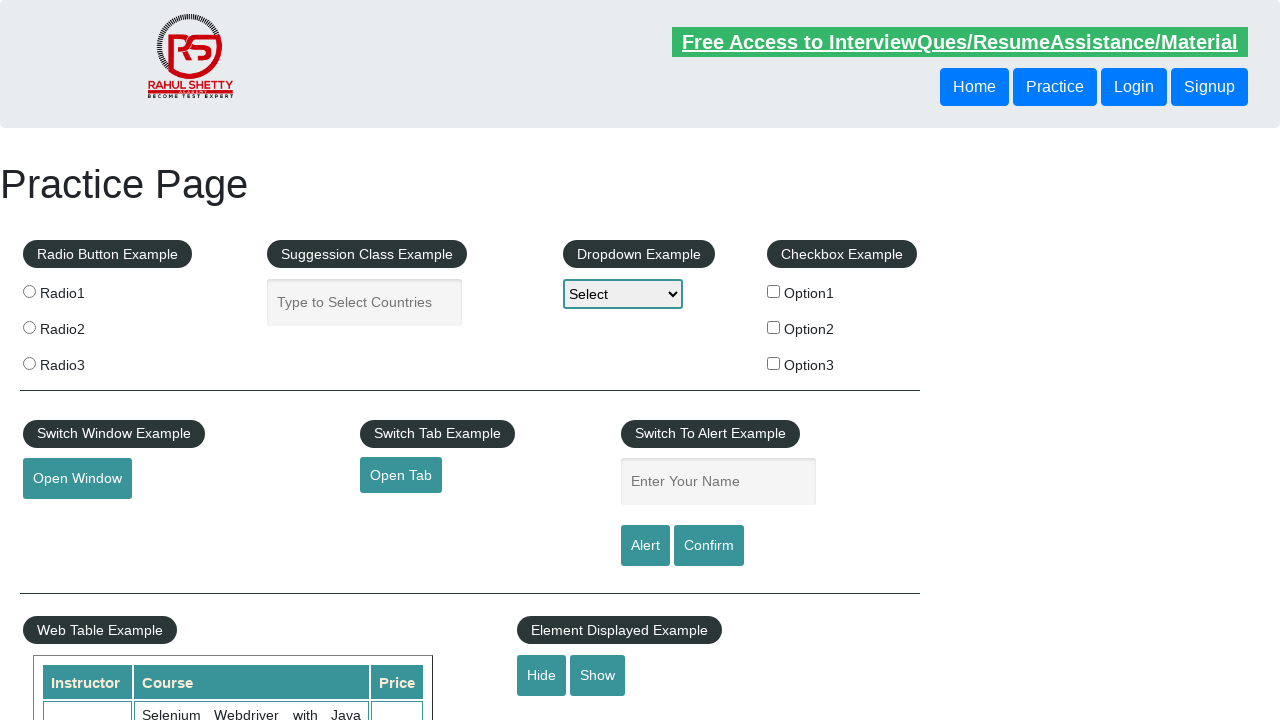

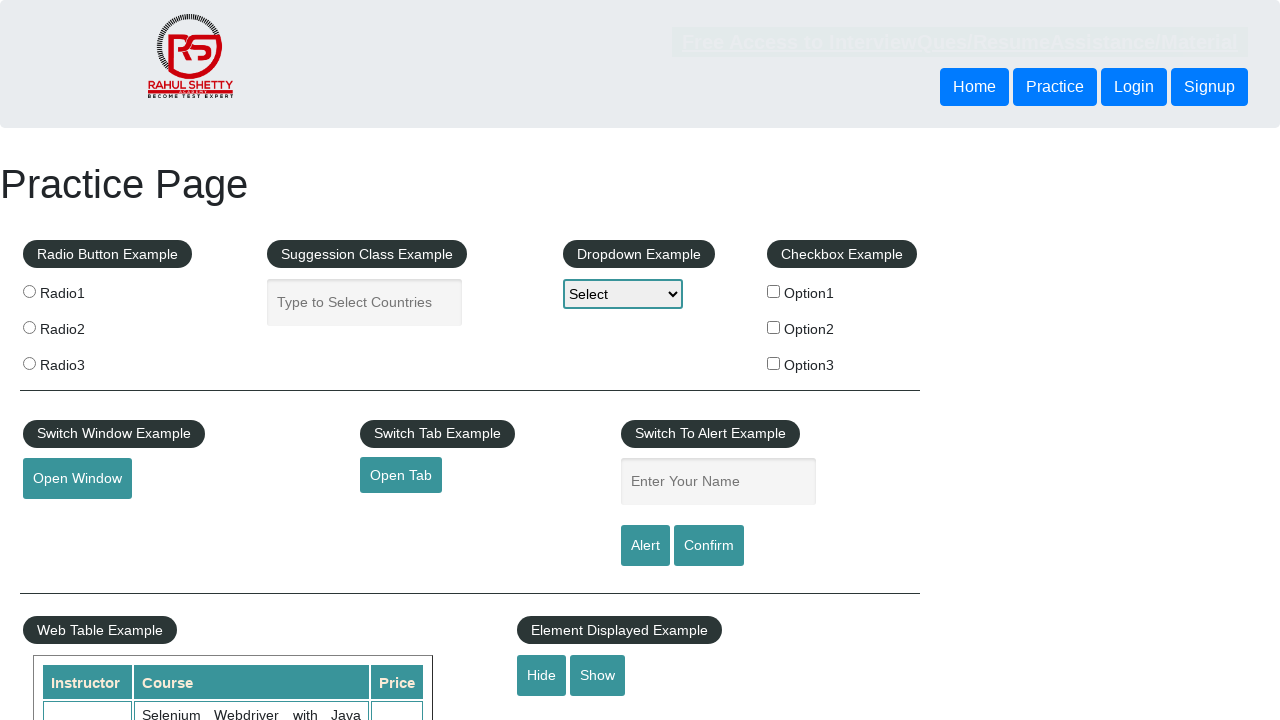